Tests the text box form on demoqa.com by filling in full name, email, current address, and permanent address fields, then submitting the form.

Starting URL: https://demoqa.com/text-box

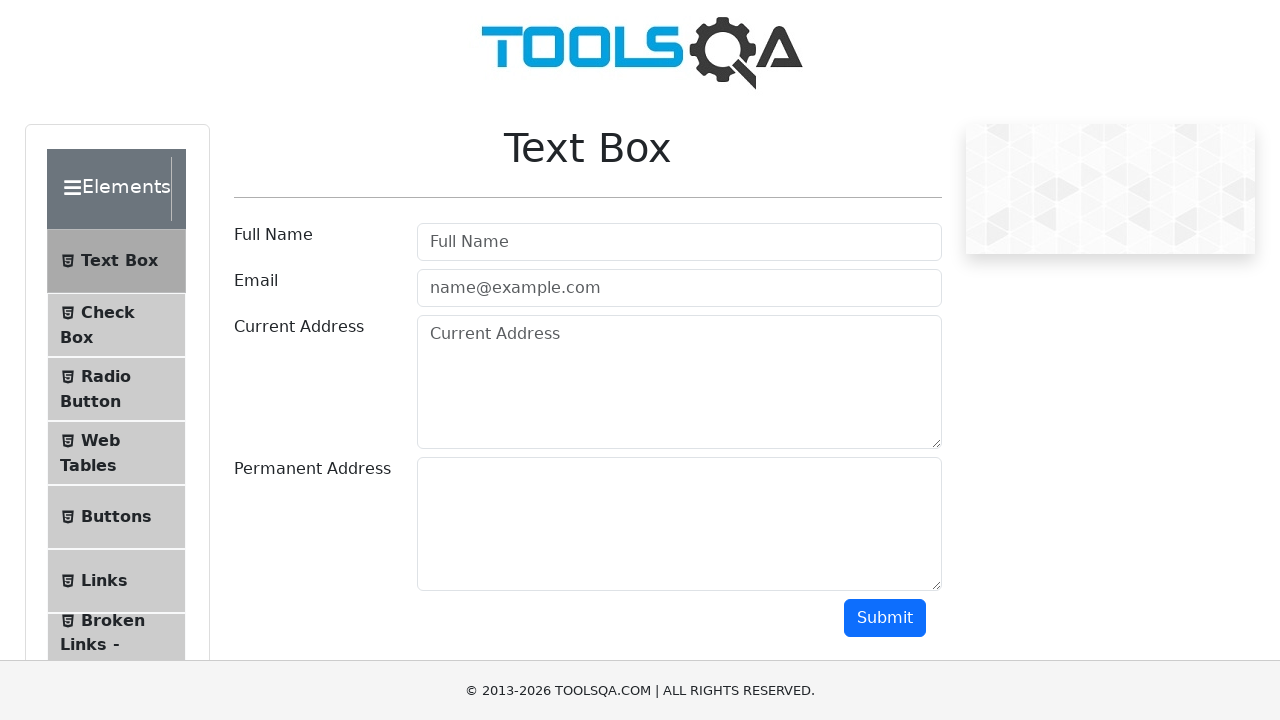

Filled full name field with 'Nuta' on #userName
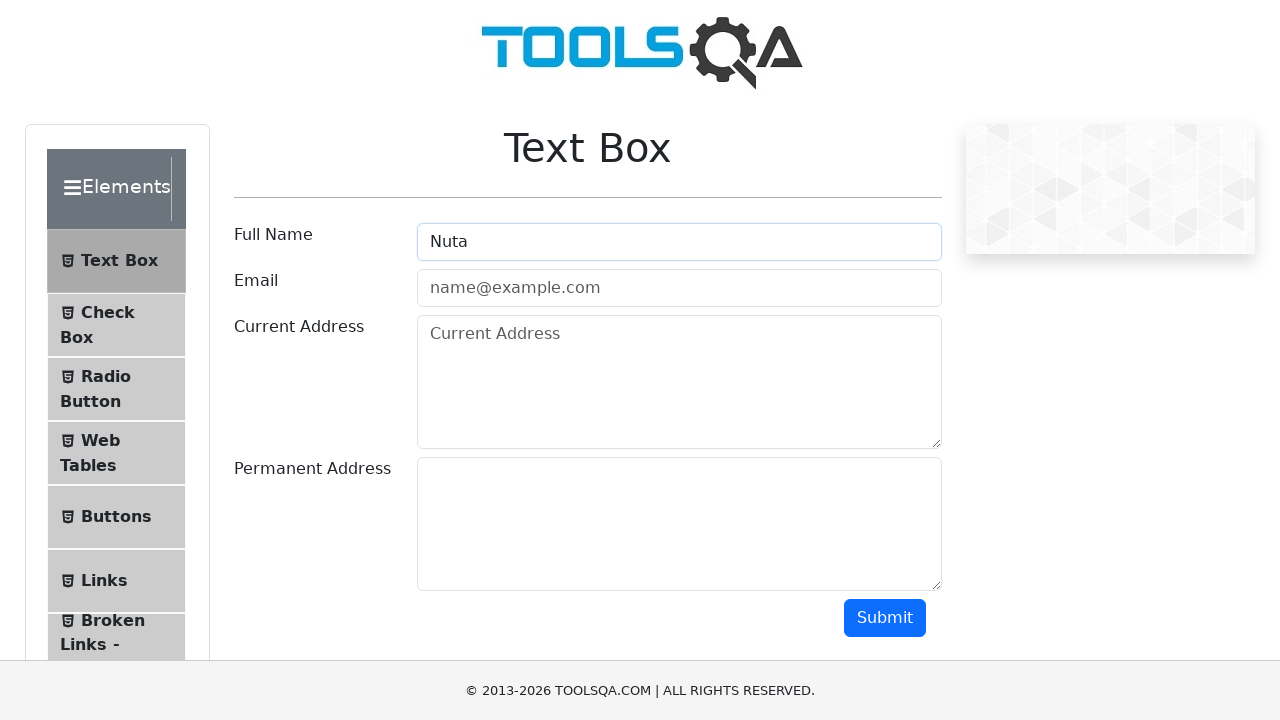

Filled email field with 'john@gmail.com' on #userEmail
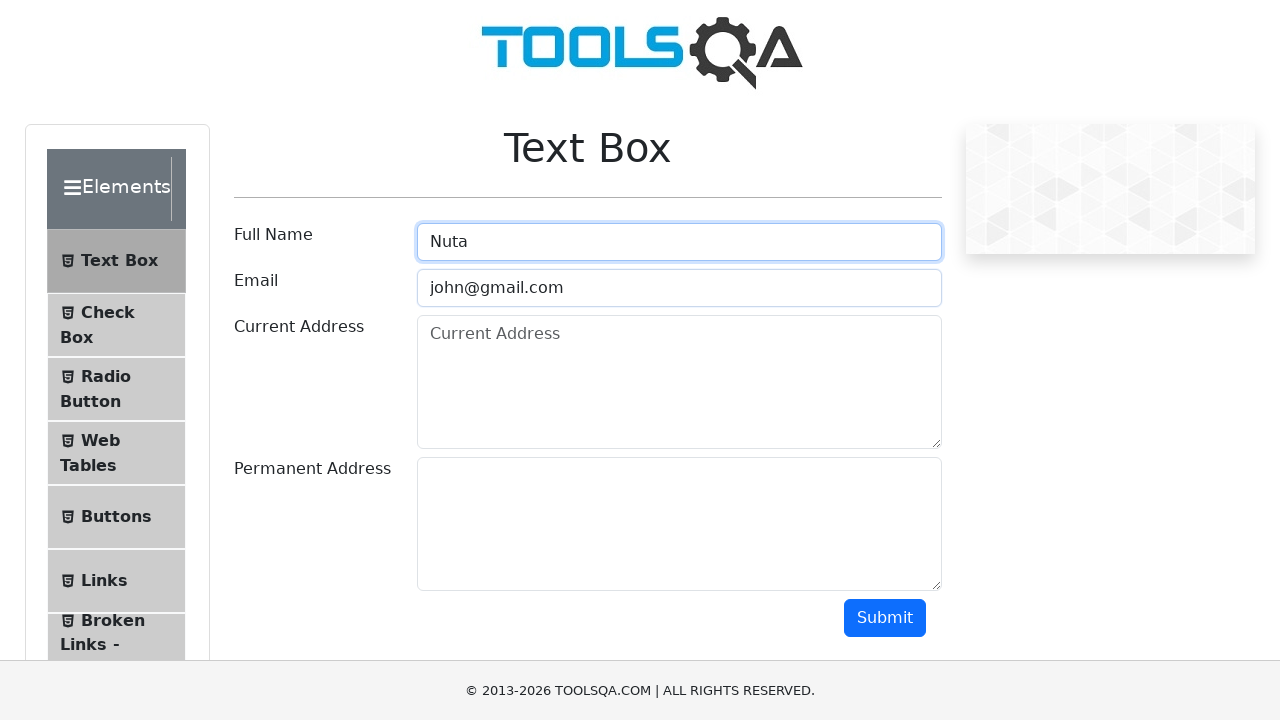

Filled current address field with 'Address 123' on #currentAddress
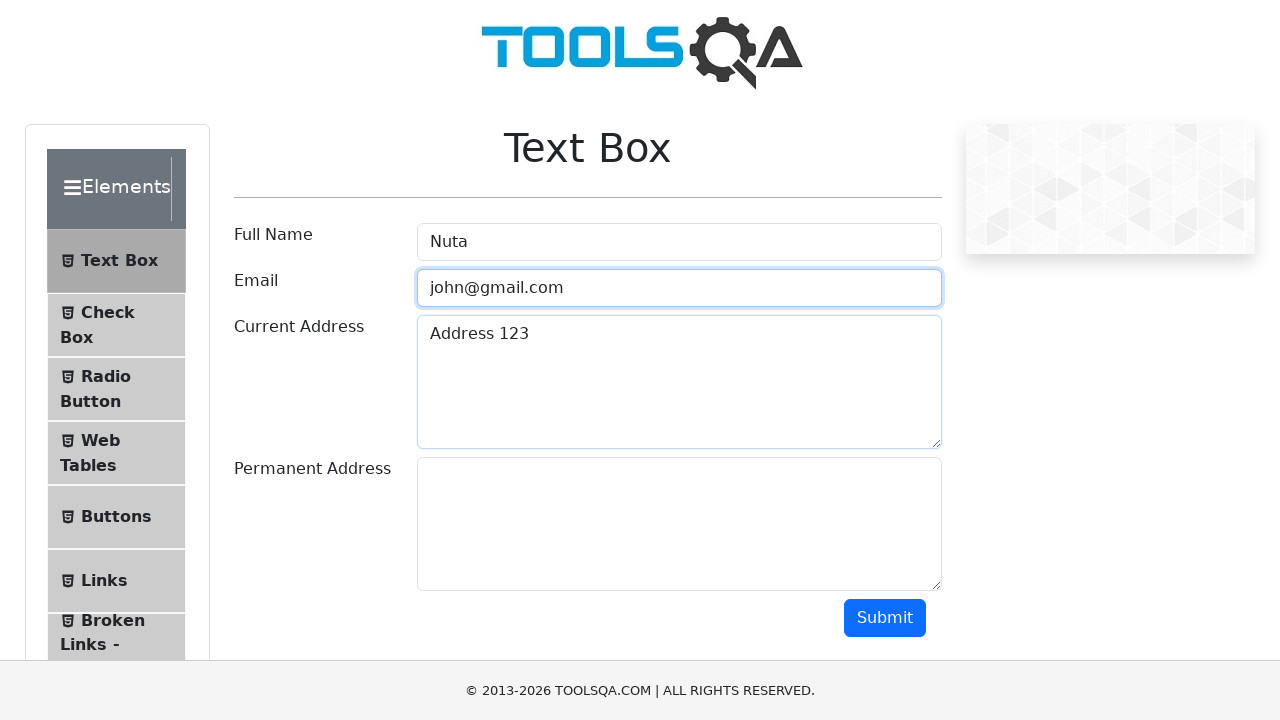

Filled permanent address field with 'NewAddress 123' on #permanentAddress
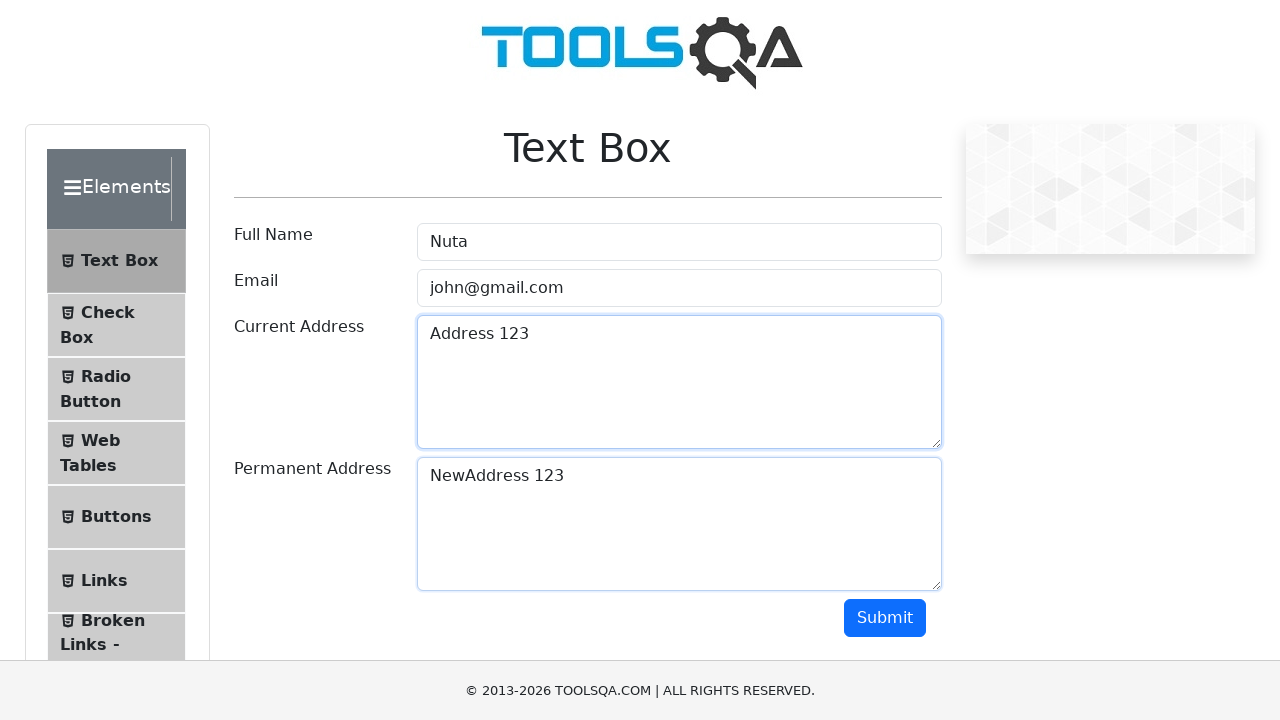

Scrolled down 250 pixels to reveal submit button
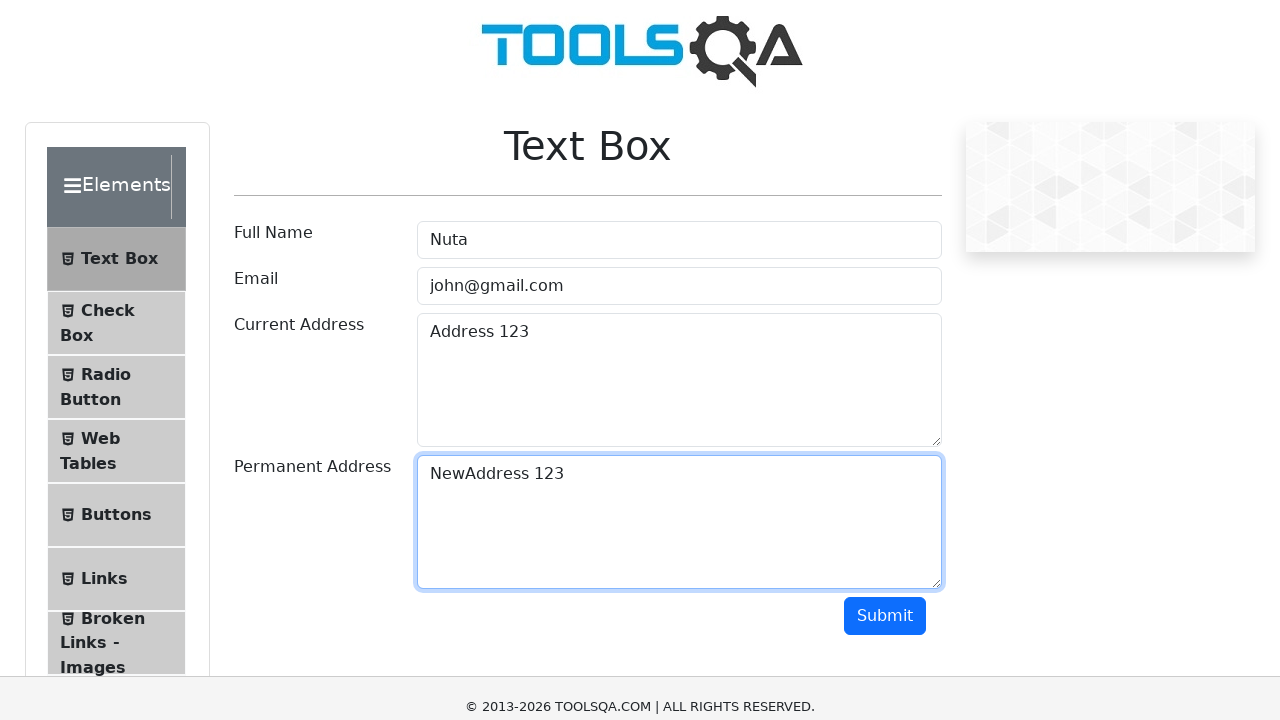

Clicked the submit button at (885, 368) on #submit
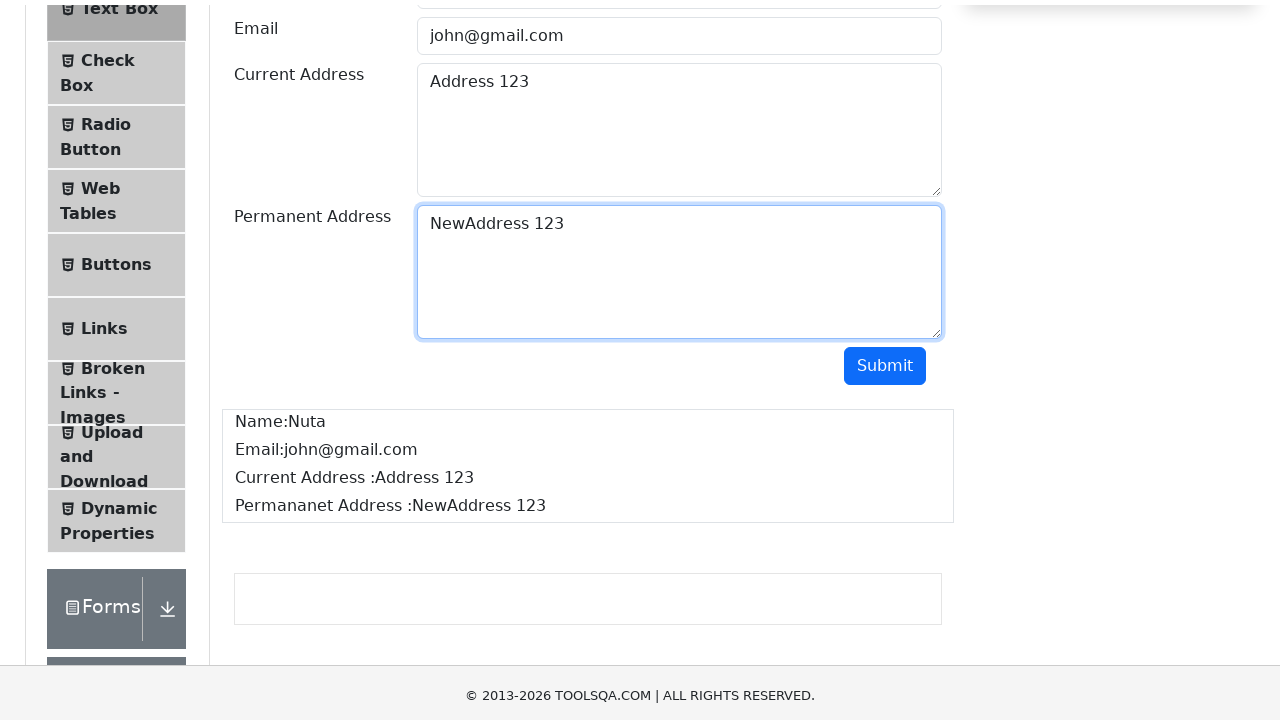

Form submission output appeared confirming successful submission
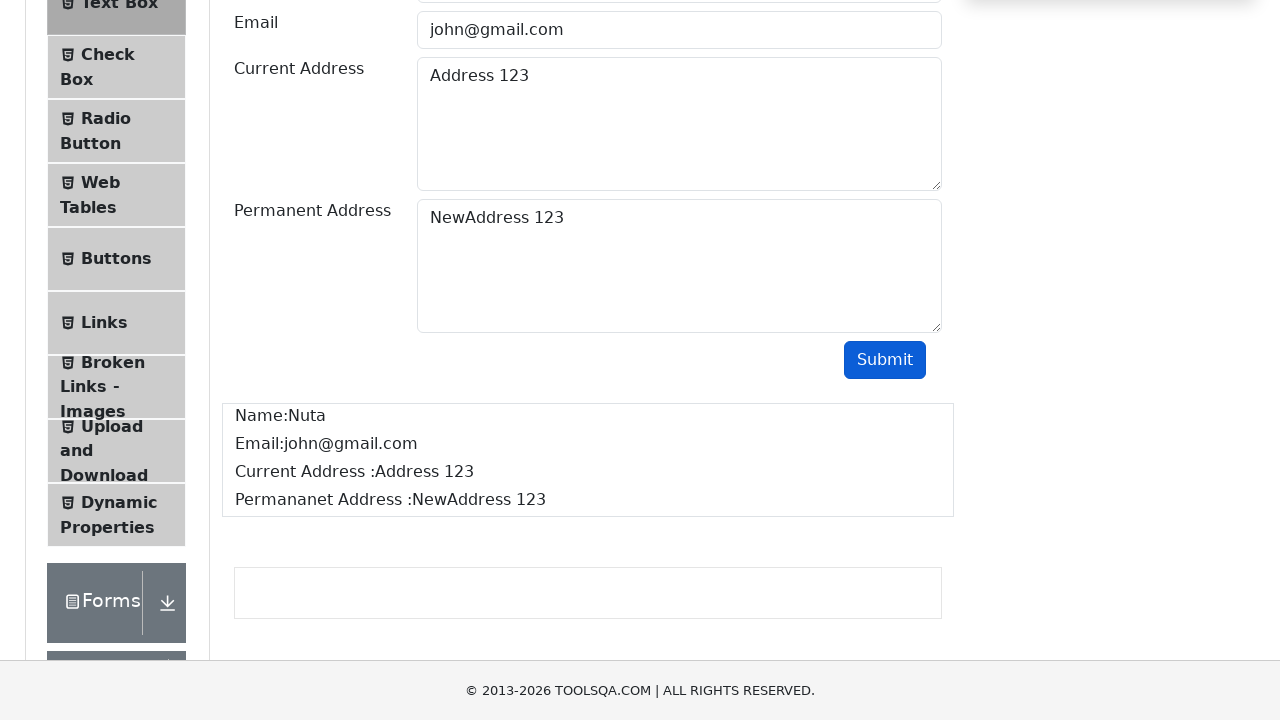

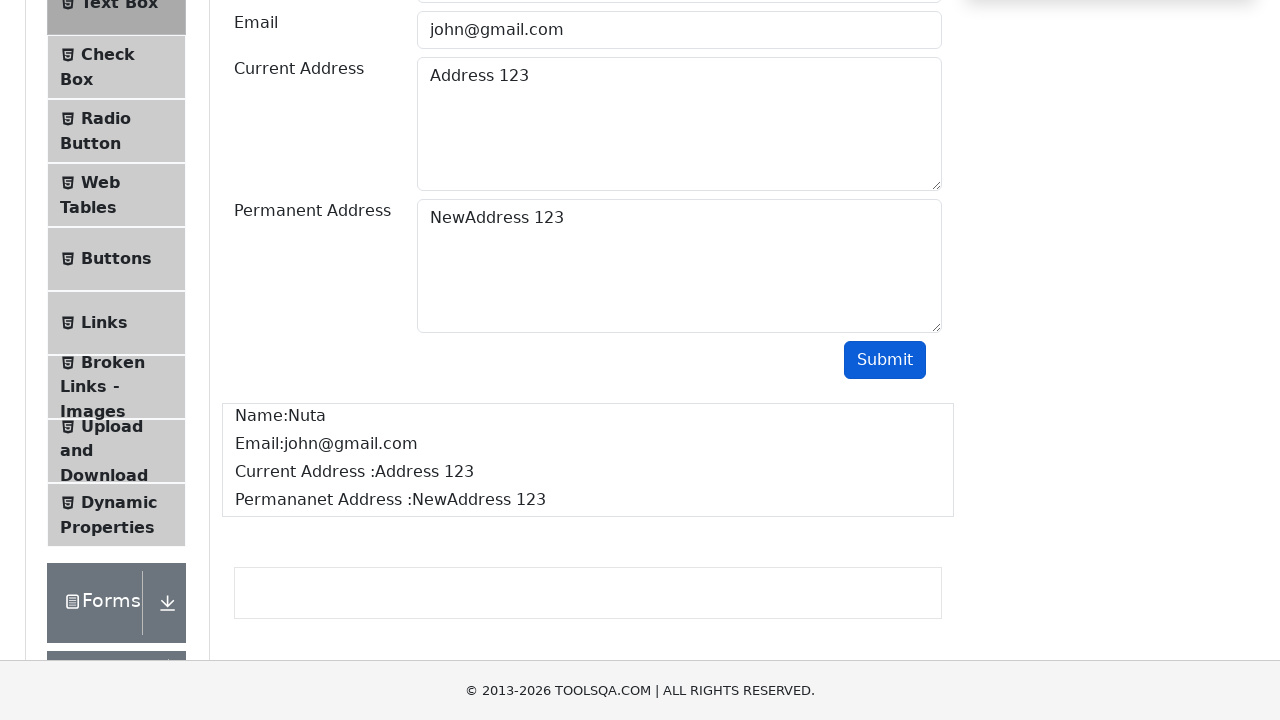